Tests checkbox functionality by clicking on checkboxes and verifying their selected/checked state on the Herokuapp checkbox demo page.

Starting URL: https://the-internet.herokuapp.com/checkboxes

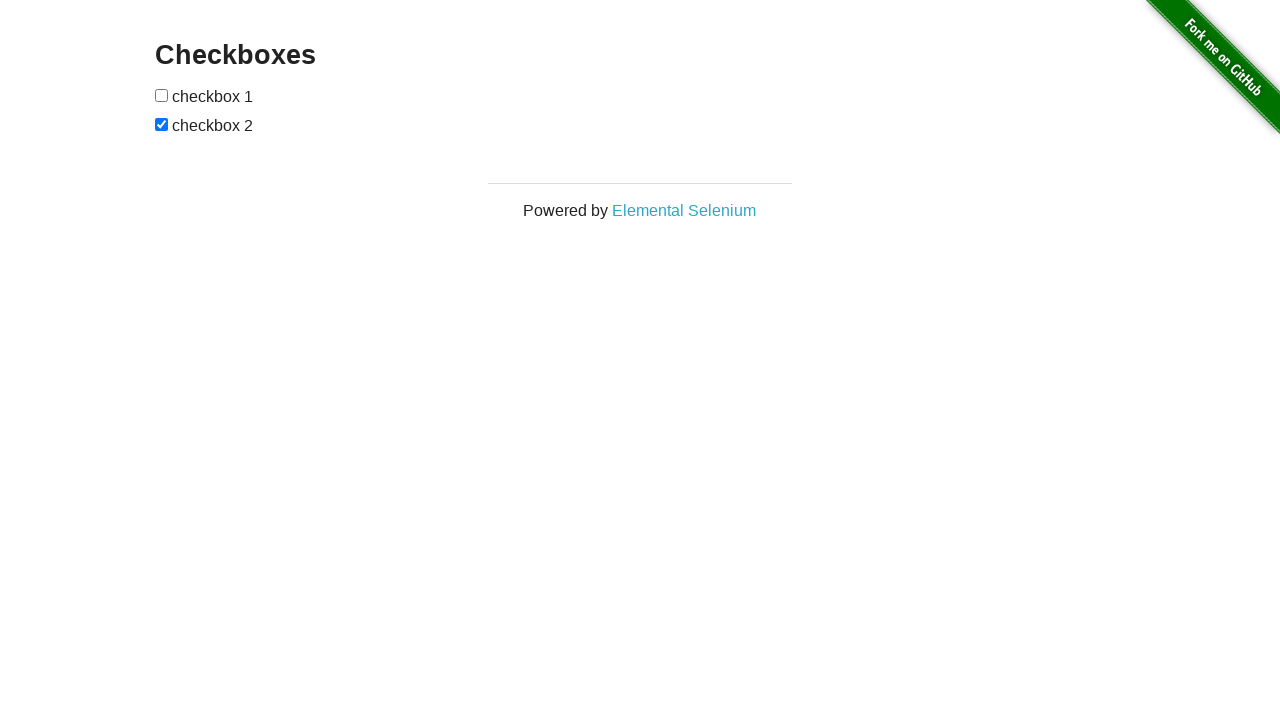

Navigated to Herokuapp checkbox demo page
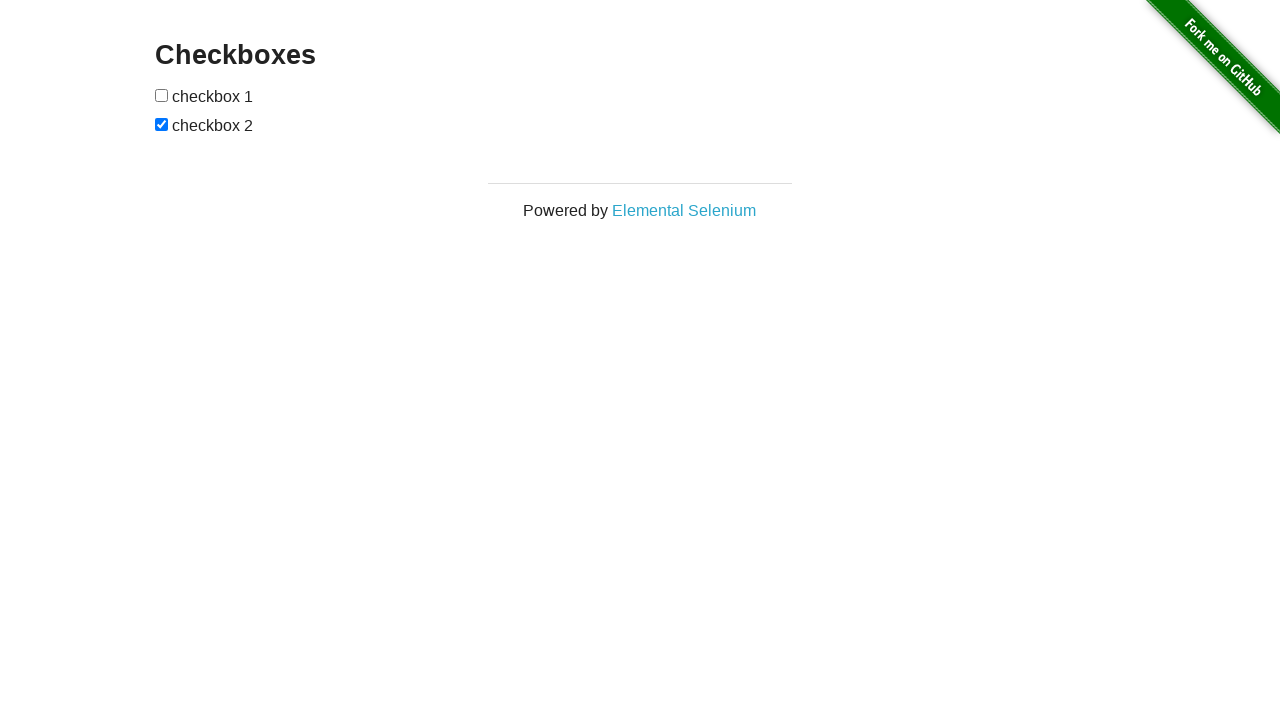

Clicked first checkbox at (162, 95) on input[type='checkbox'] >> nth=0
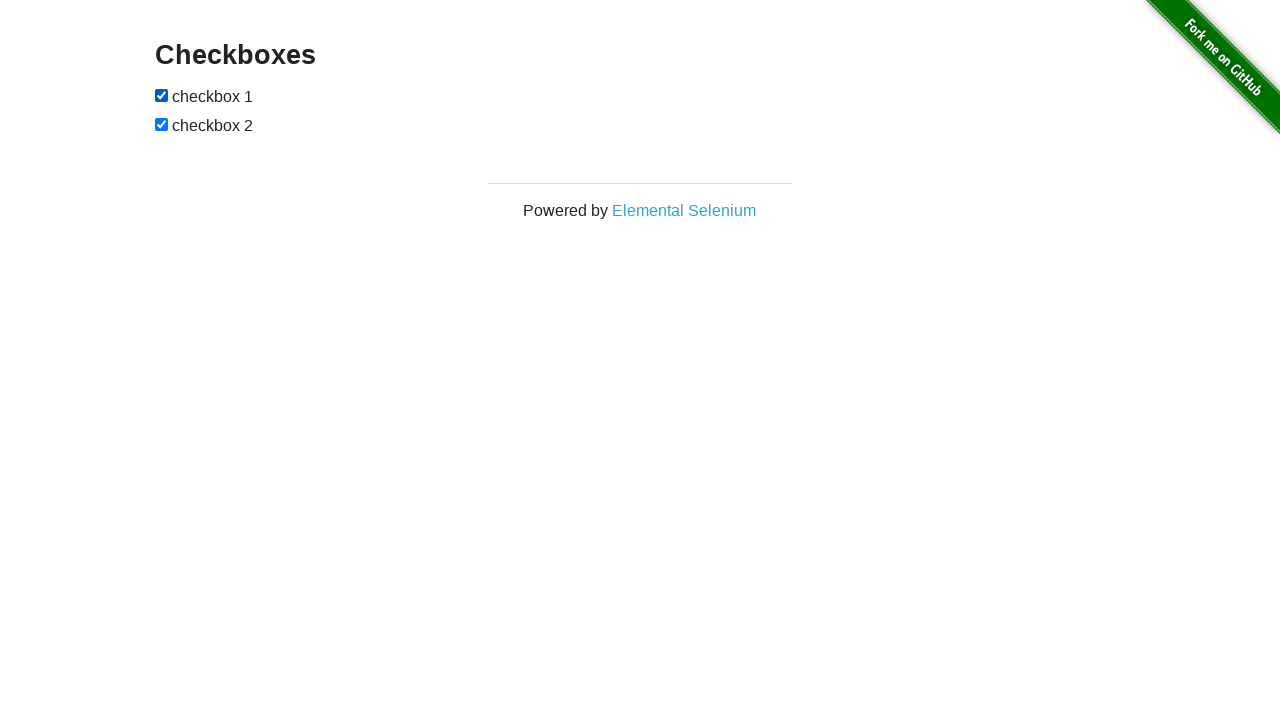

Verified first checkbox is checked
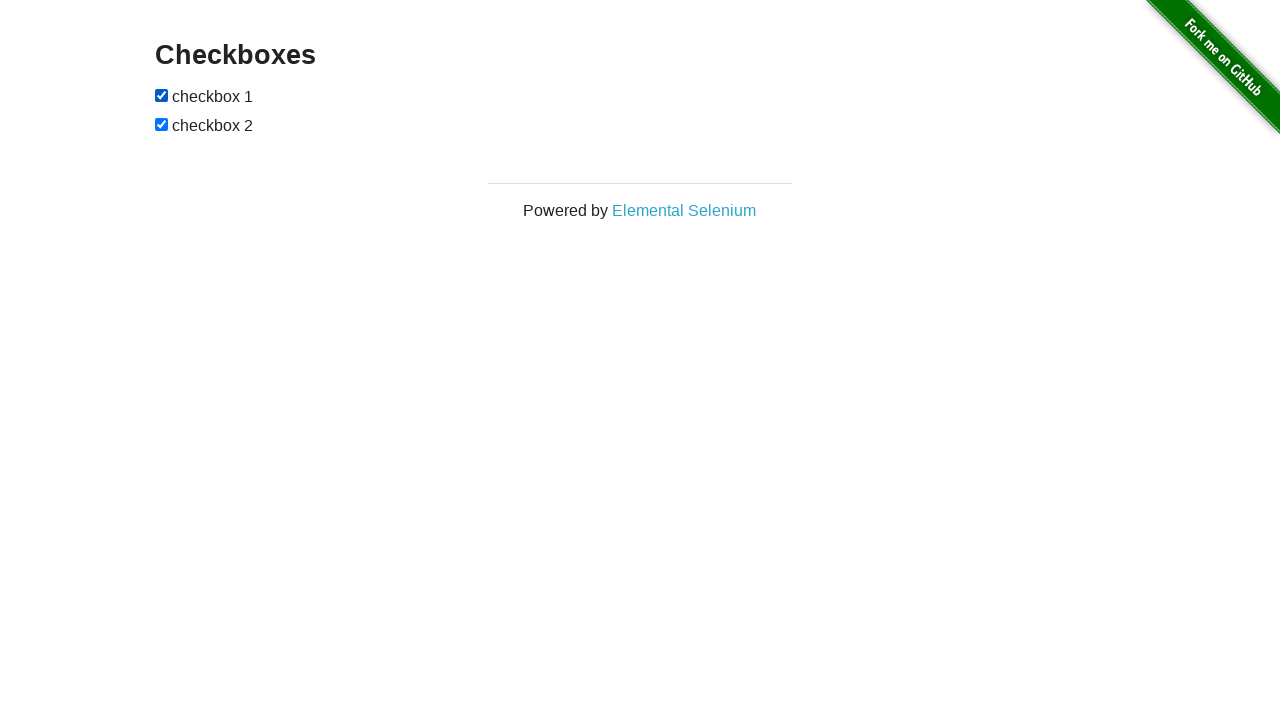

Clicked second checkbox at (162, 124) on input[type='checkbox'] >> nth=1
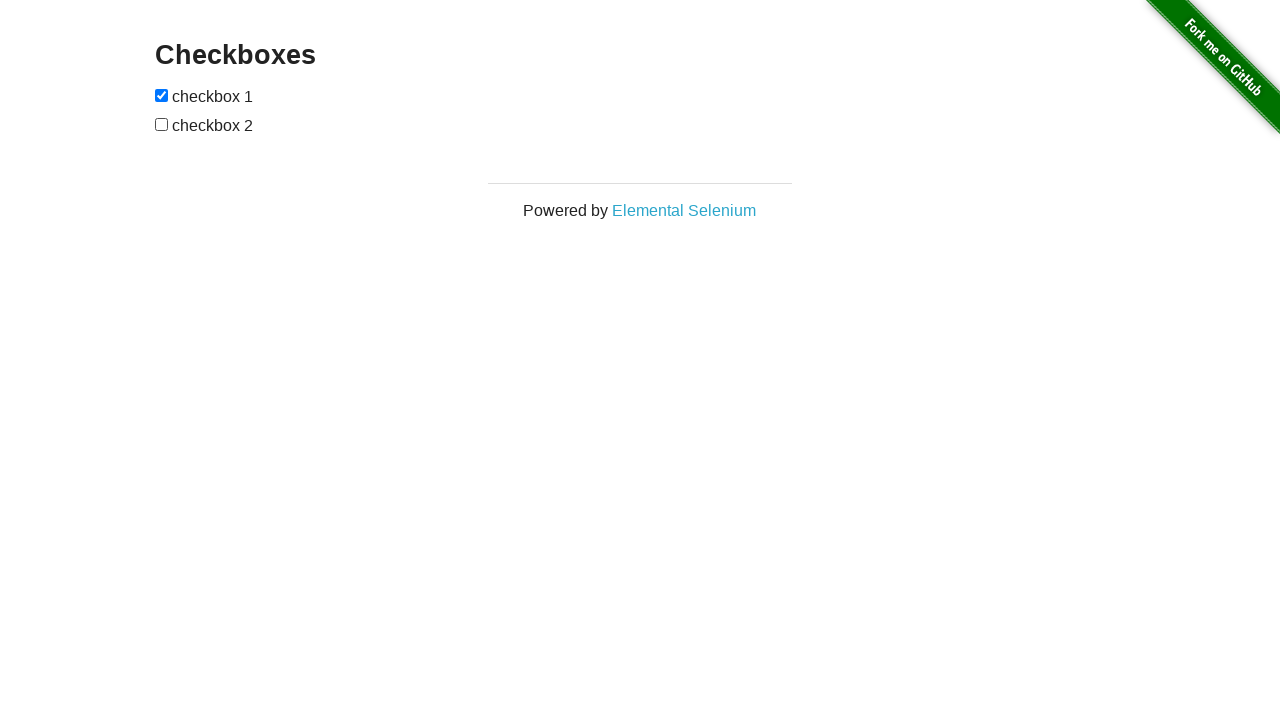

Verified first checkbox remains checked after clicking second checkbox
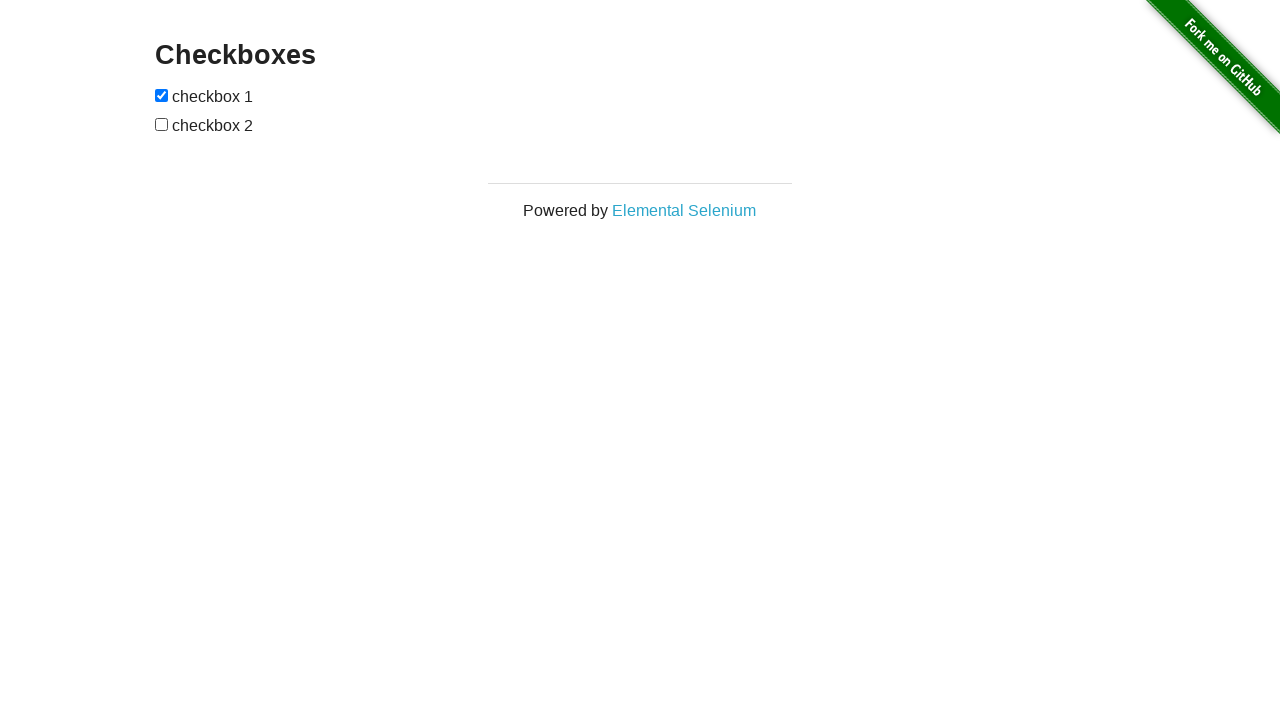

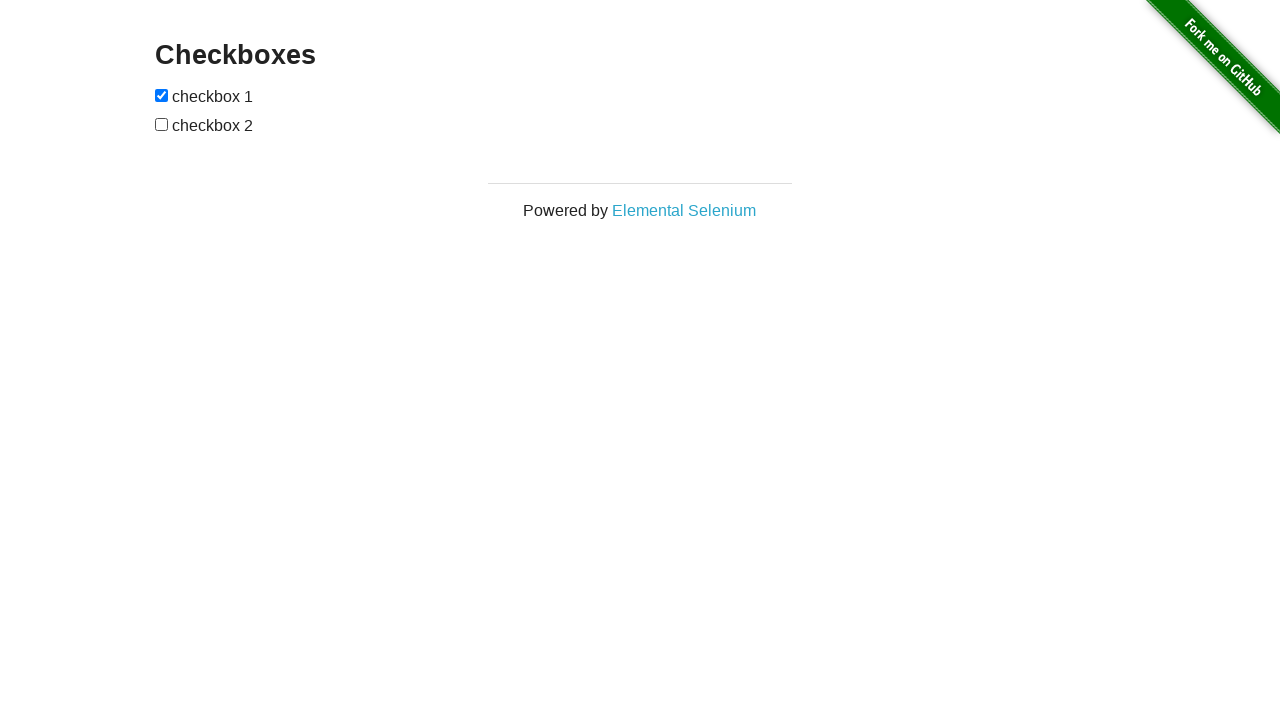